Tests drag and drop functionality on a price range slider by dragging the left slider handle 100 pixels to the right

Starting URL: http://talkerscode.com/webtricks/demo/demo_price-range-slider-using-jquery-css-and-php.php

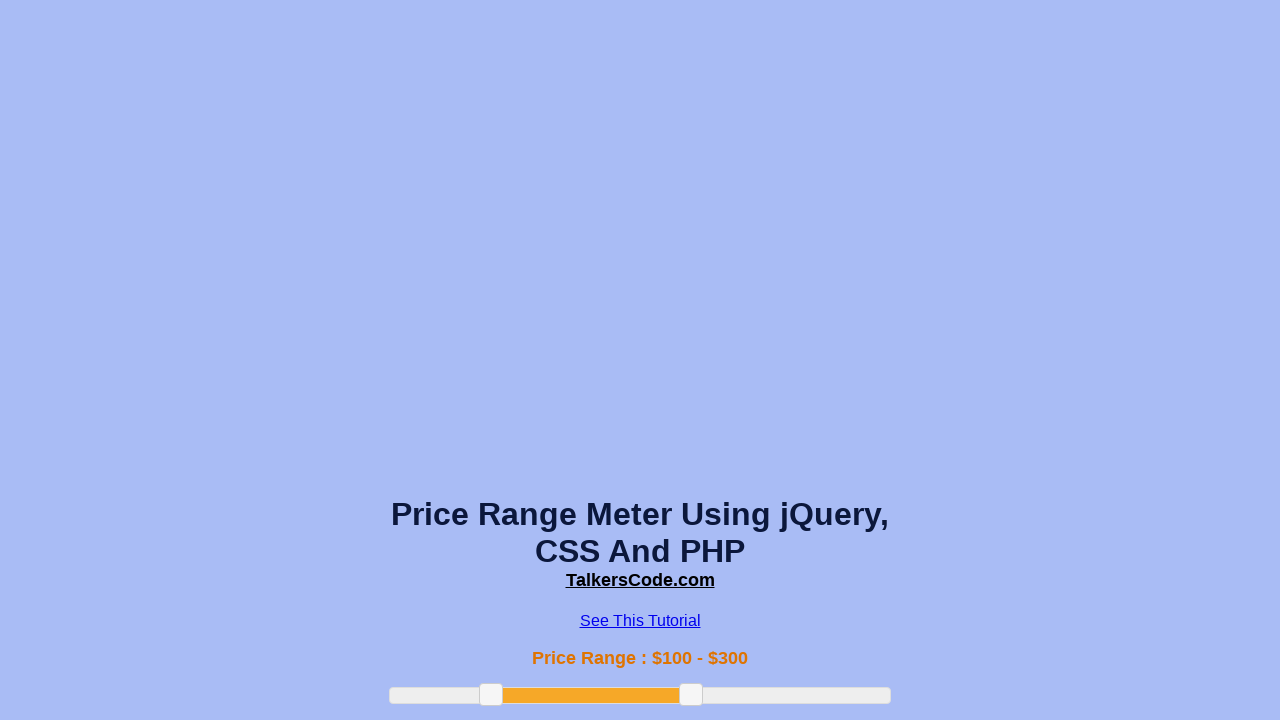

Located the left slider handle element
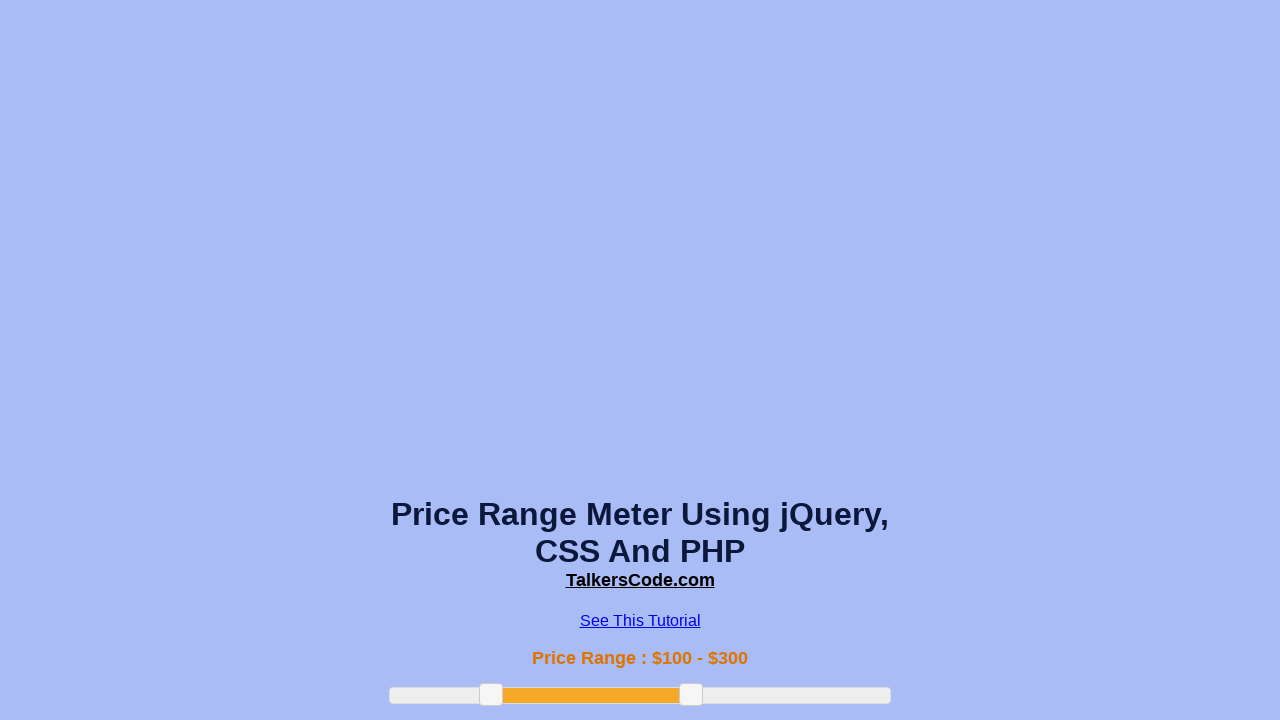

Confirmed left slider handle is visible
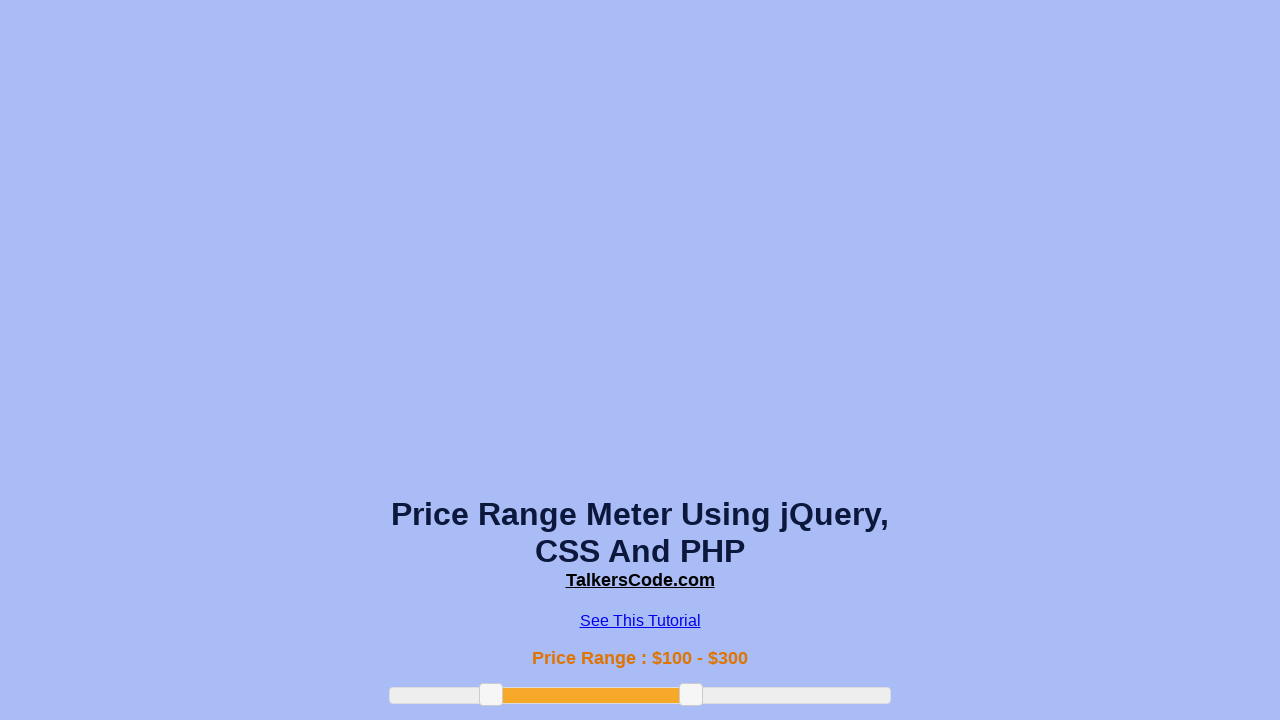

Retrieved bounding box coordinates of the slider handle
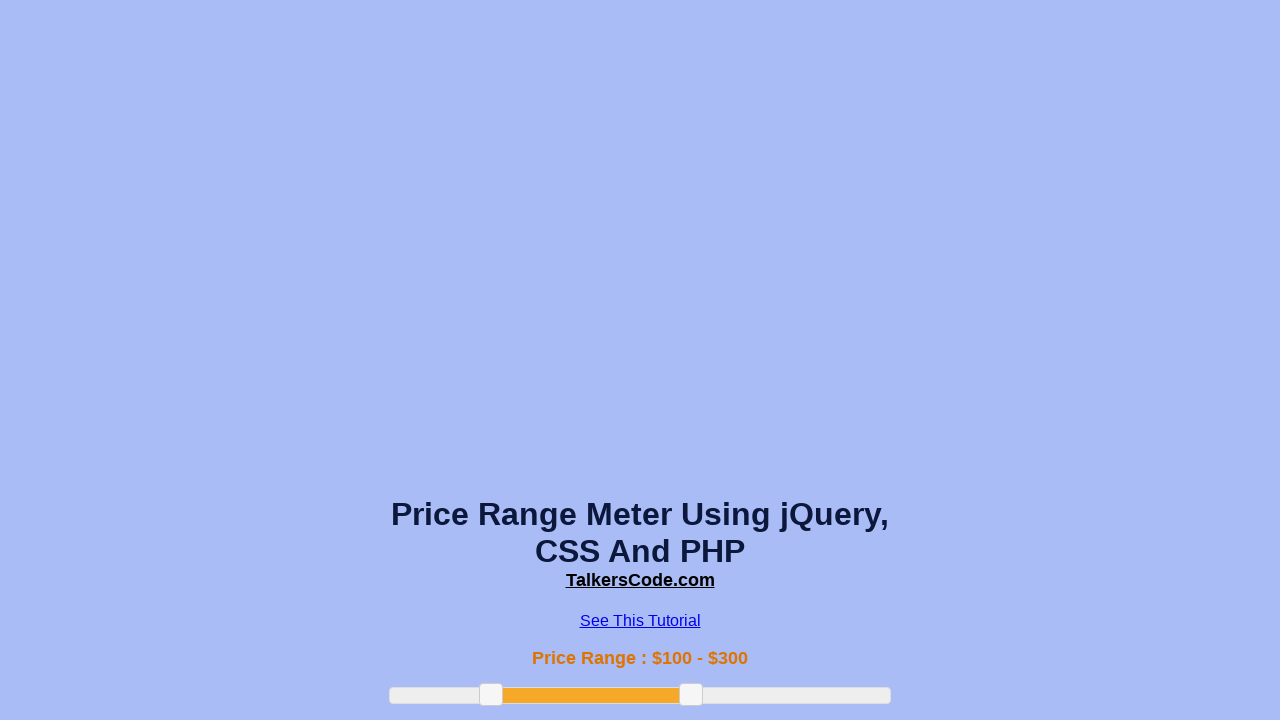

Moved mouse to center of left slider handle at (491, 695)
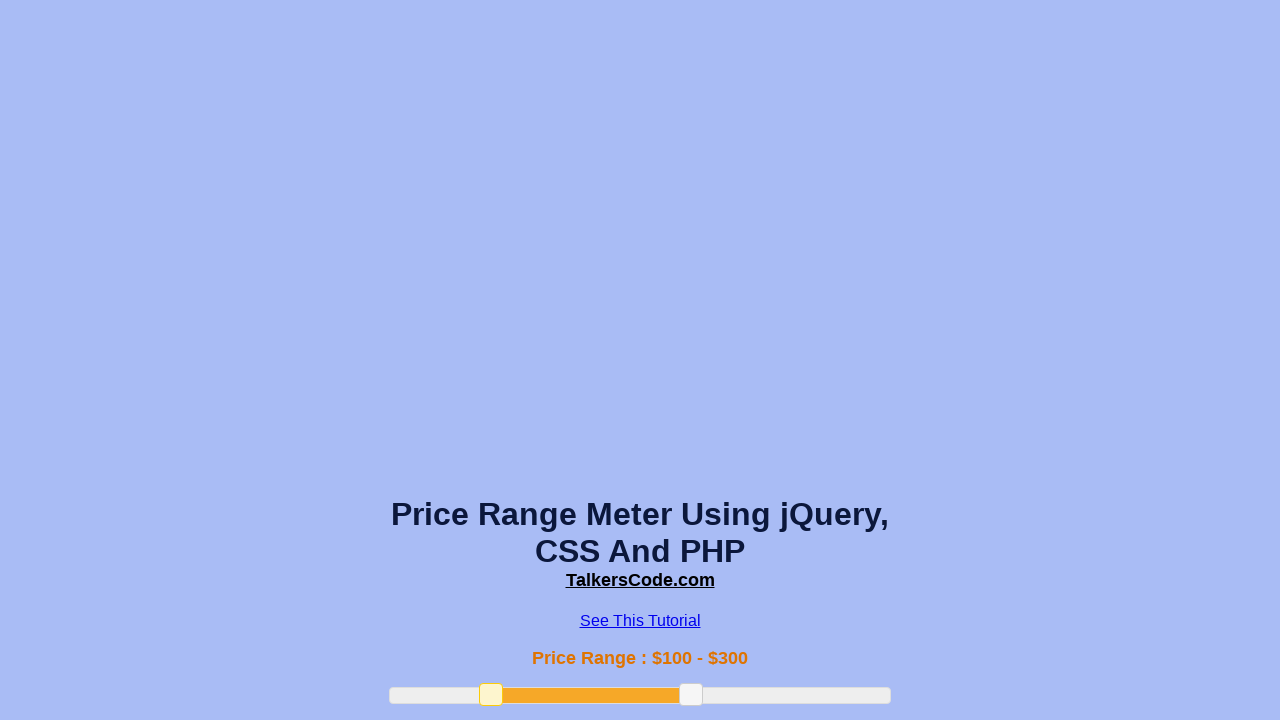

Pressed down mouse button on slider handle at (491, 695)
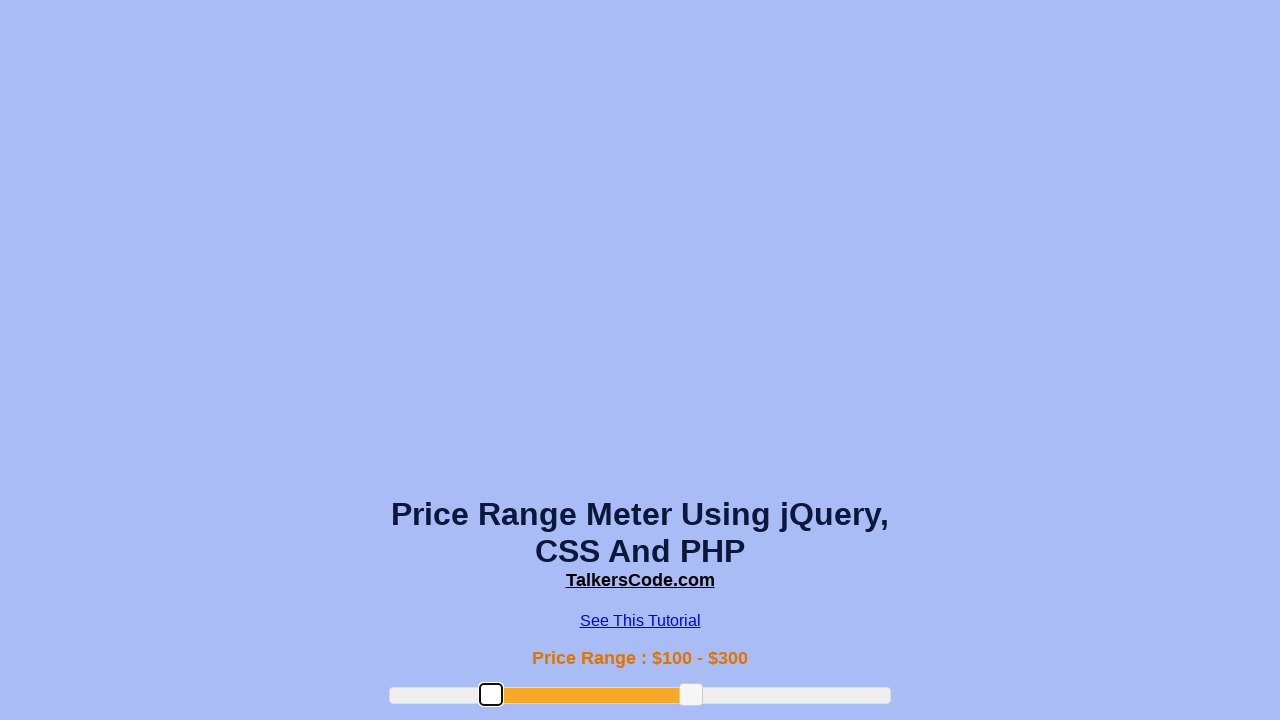

Dragged slider handle 100 pixels to the right at (591, 695)
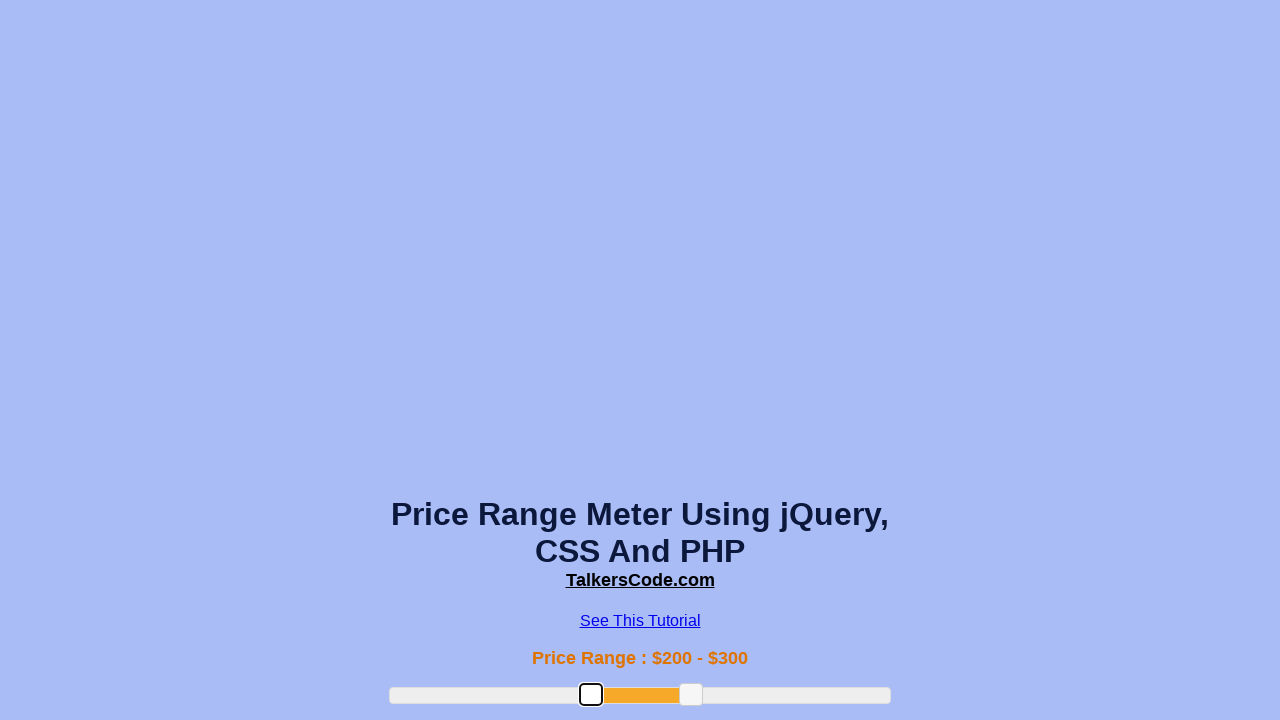

Released mouse button, completed drag and drop action on price range slider at (591, 695)
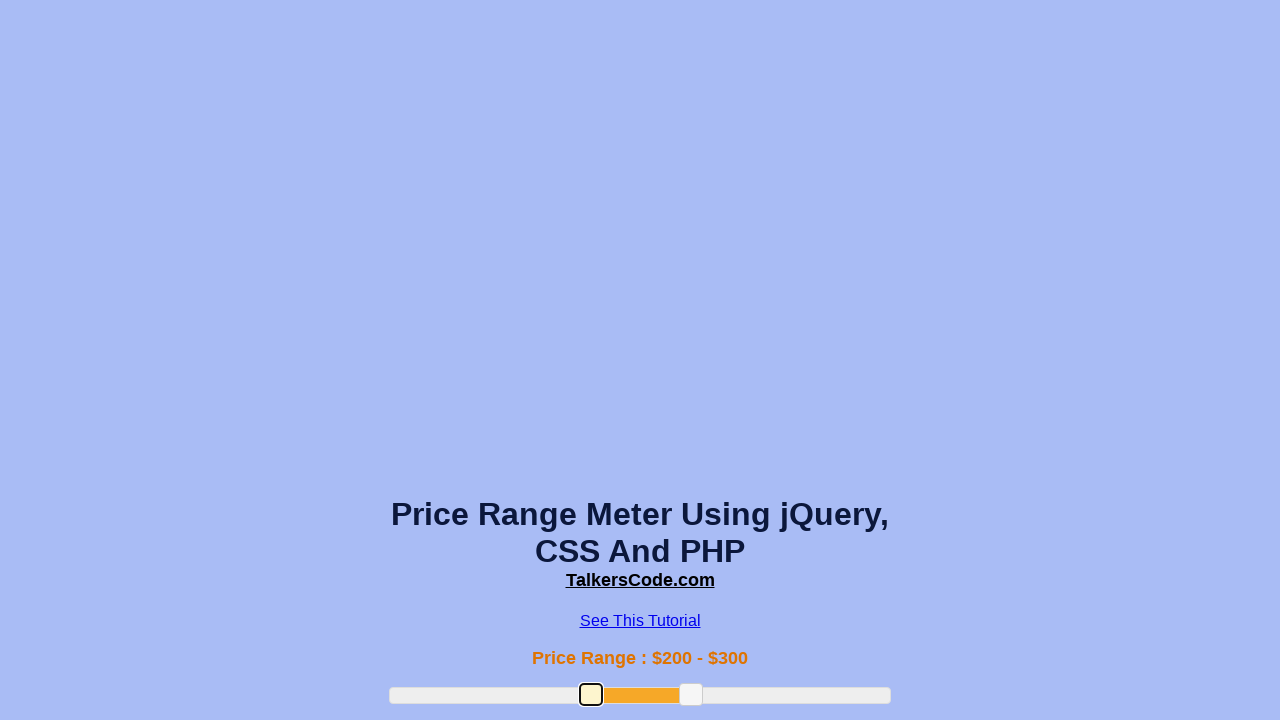

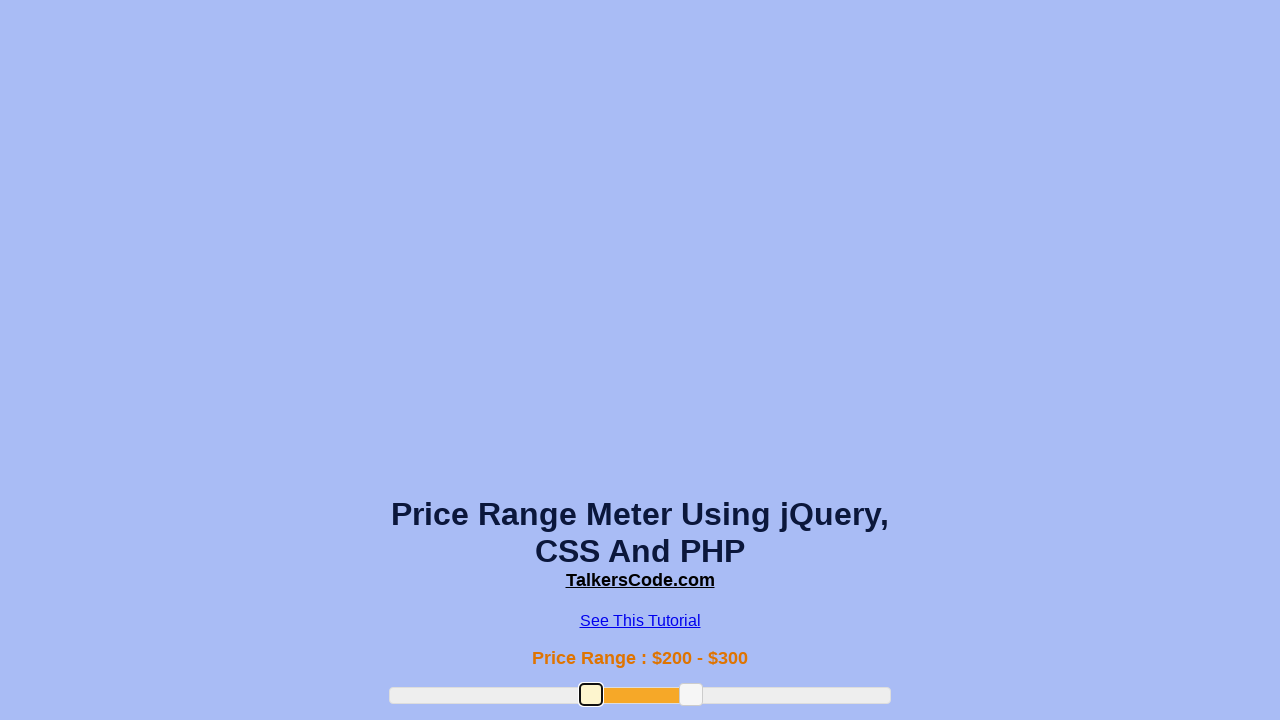